Tests auto-suggest dropdown functionality by typing a partial country name and selecting the matching option "India" from the suggestions list.

Starting URL: https://rahulshettyacademy.com/dropdownsPractise/

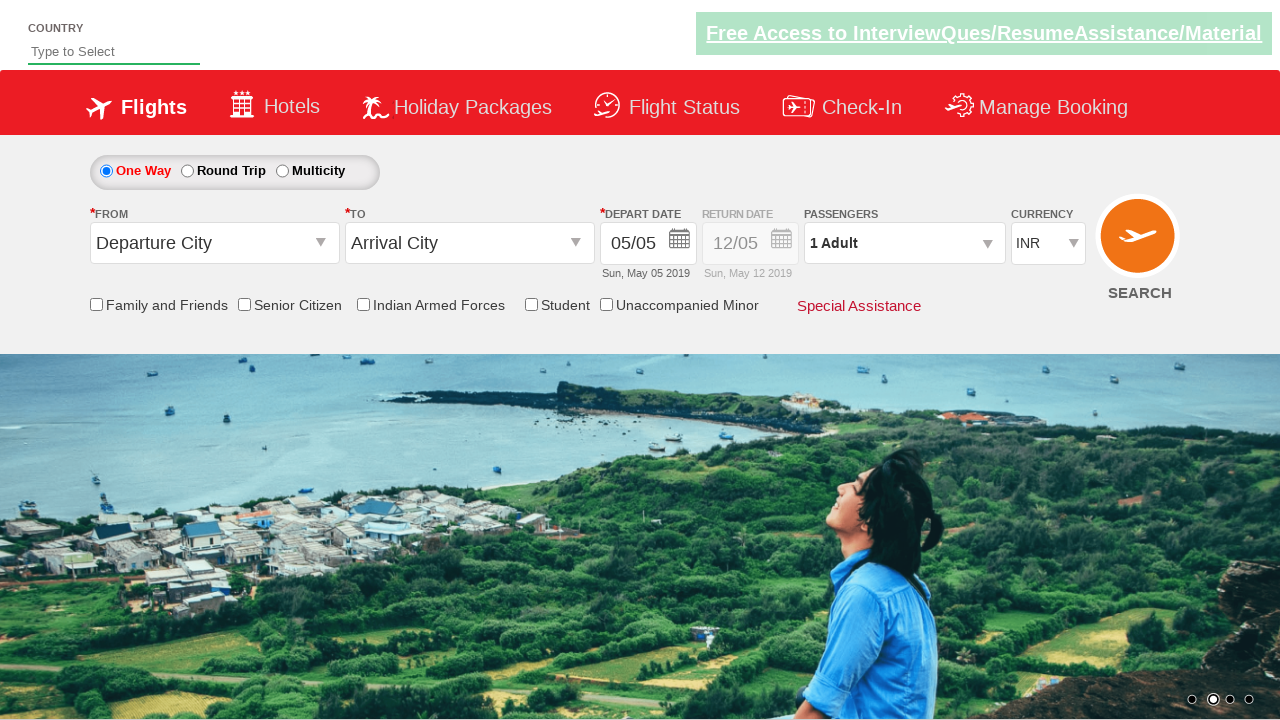

Navigated to AutoSuggestive test page
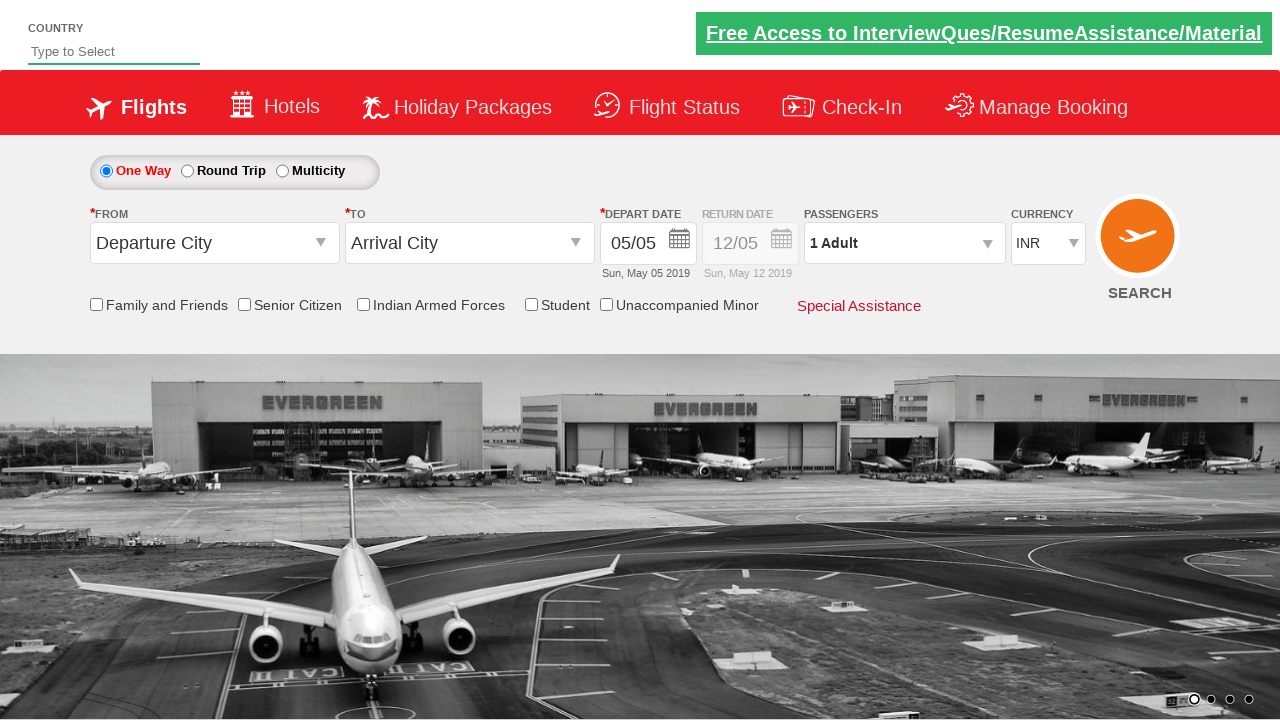

Typed 'ind' in autosuggest field to trigger dropdown on #autosuggest
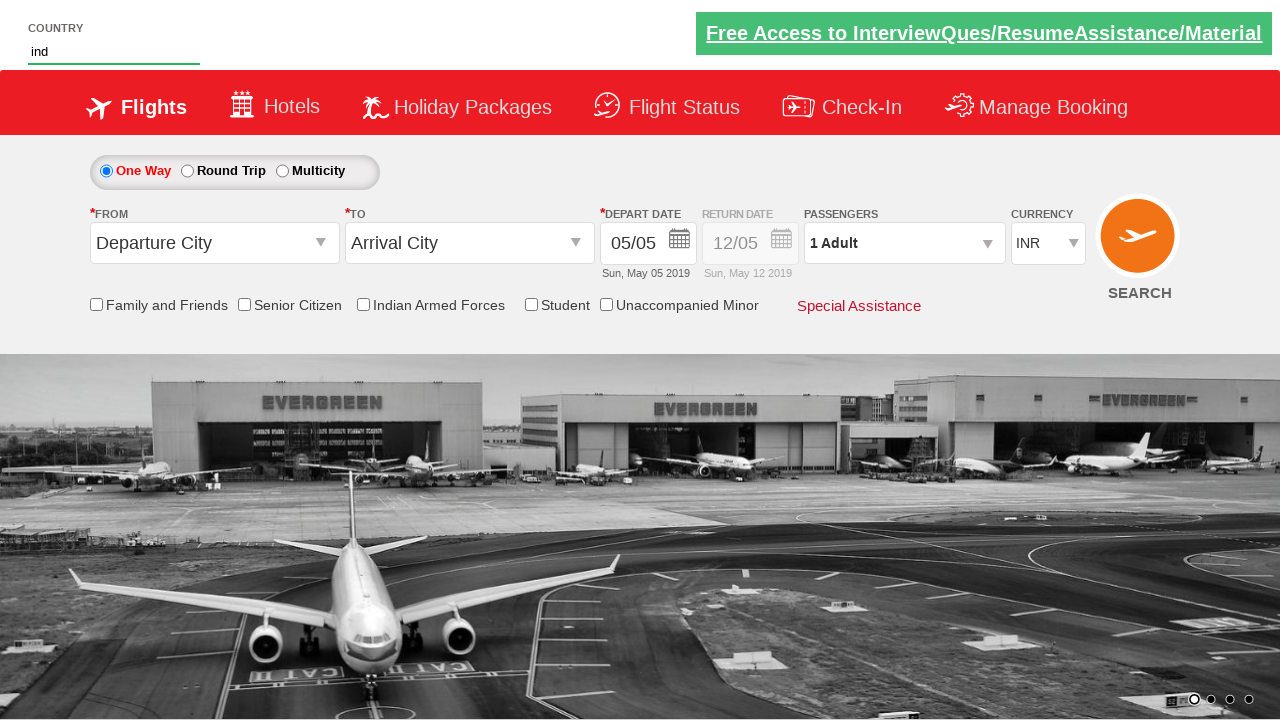

Auto-suggest dropdown appeared with suggestions
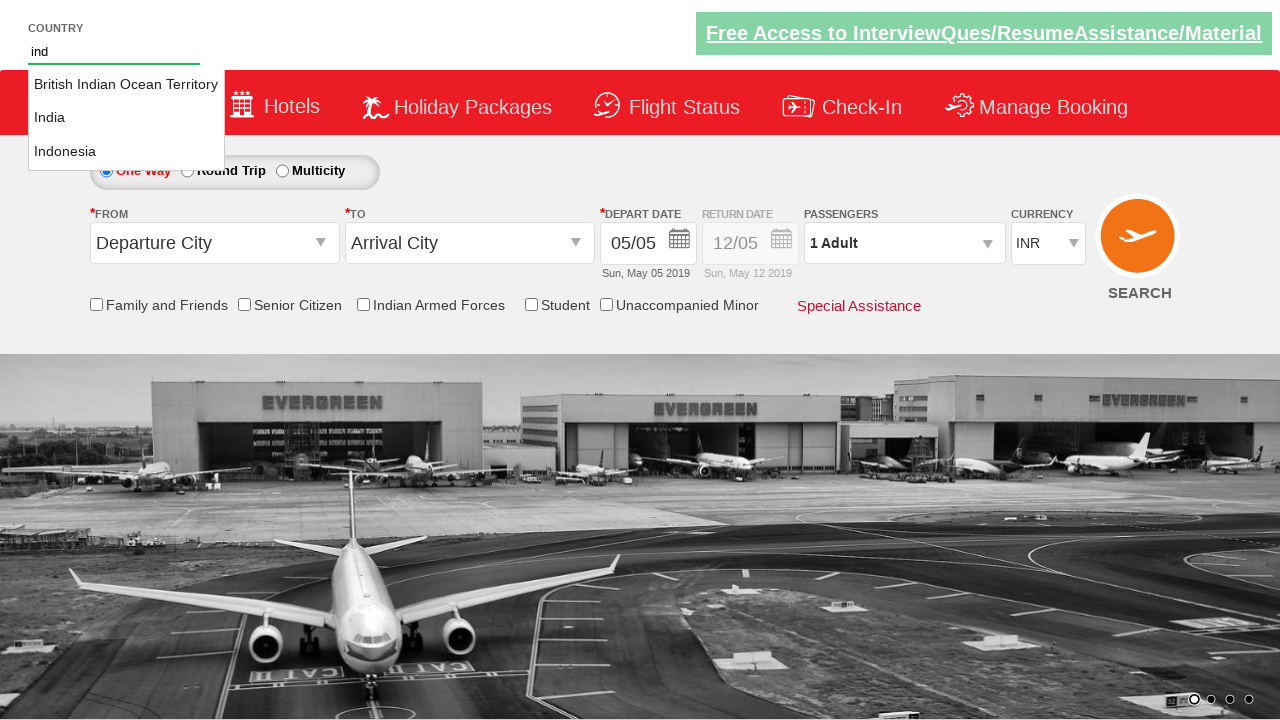

Found 3 suggestion options in dropdown
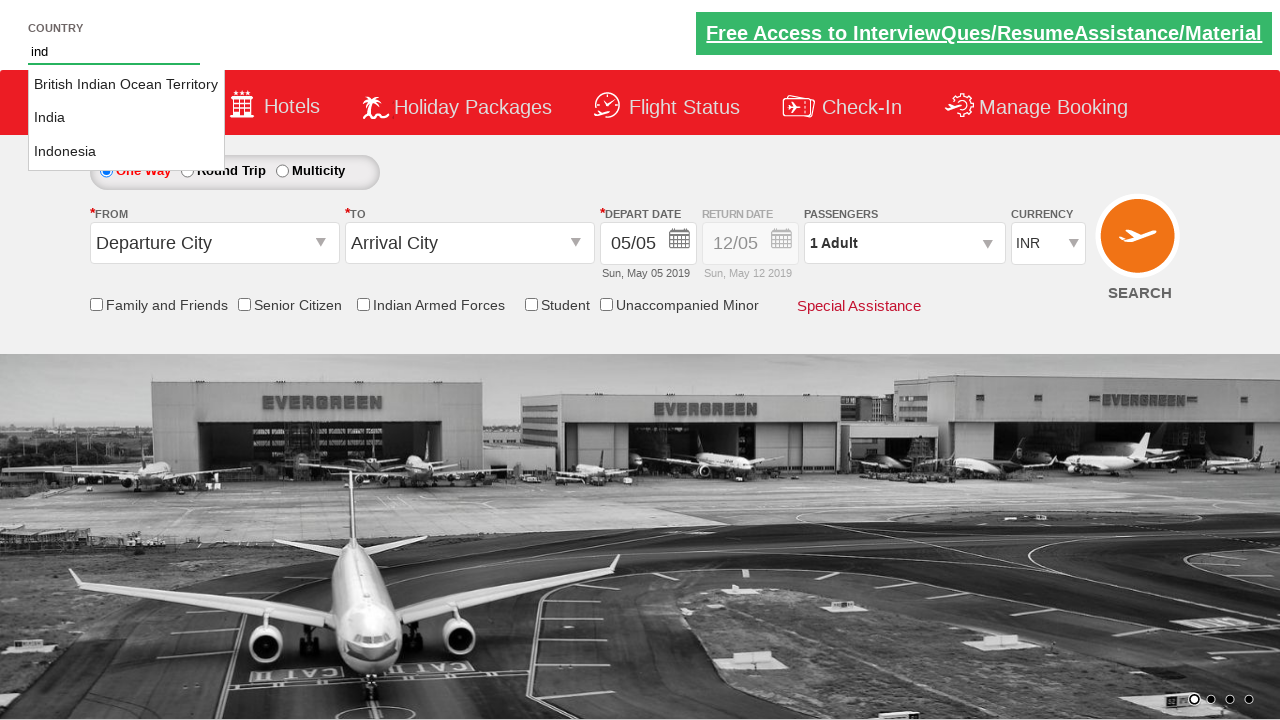

Selected 'India' from auto-suggest dropdown at (126, 118) on li.ui-menu-item a >> nth=1
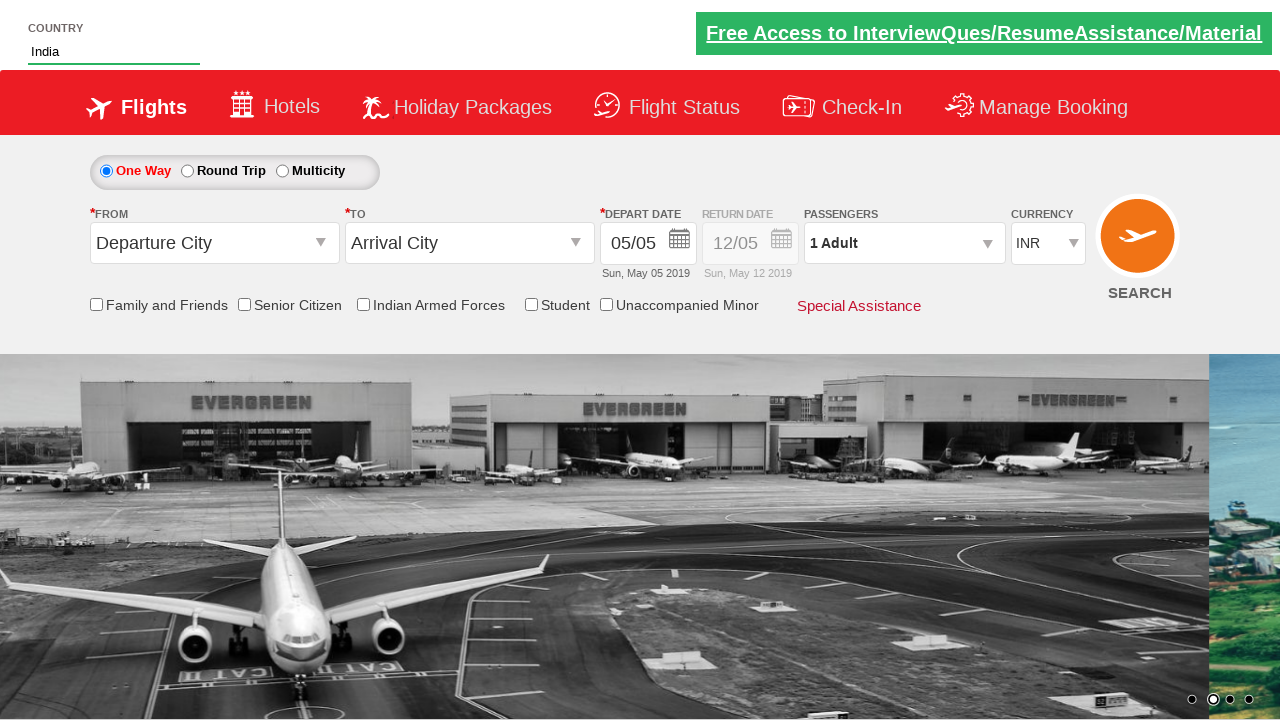

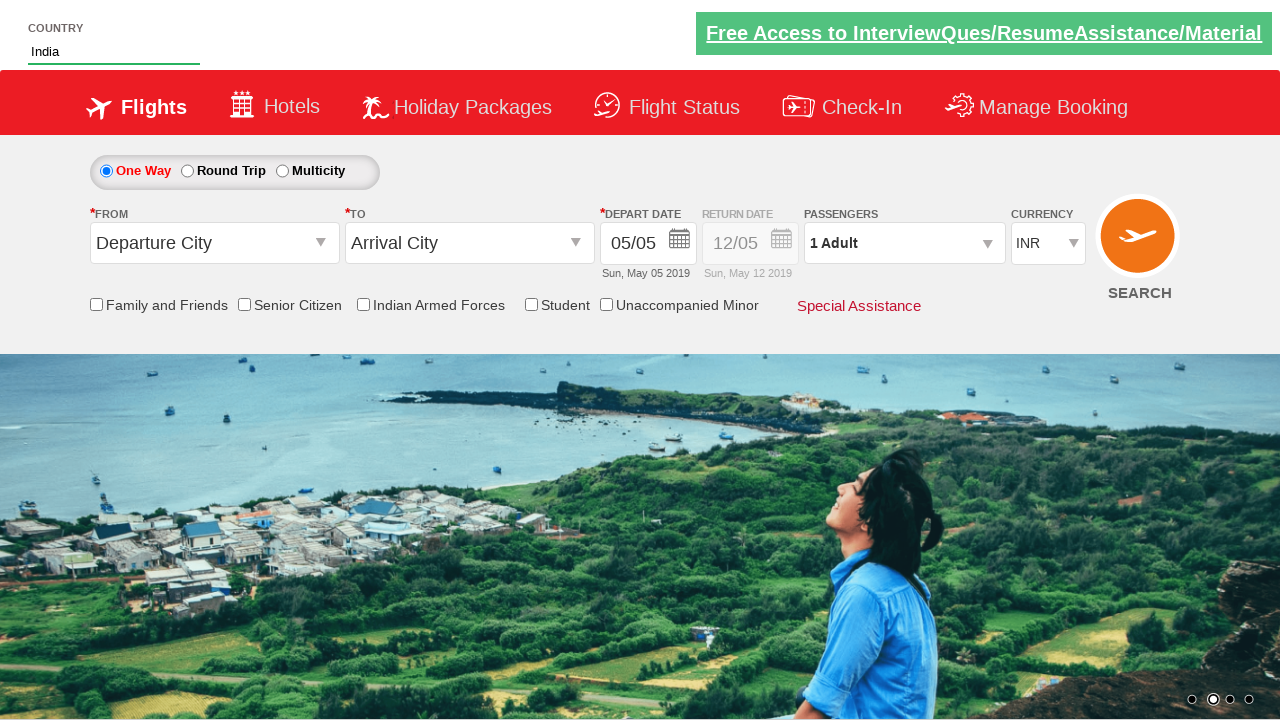